Tests product search functionality on an e-commerce practice site by searching for "ca", verifying 4 products are visible, and adding specific products to cart

Starting URL: https://rahulshettyacademy.com/seleniumPractise

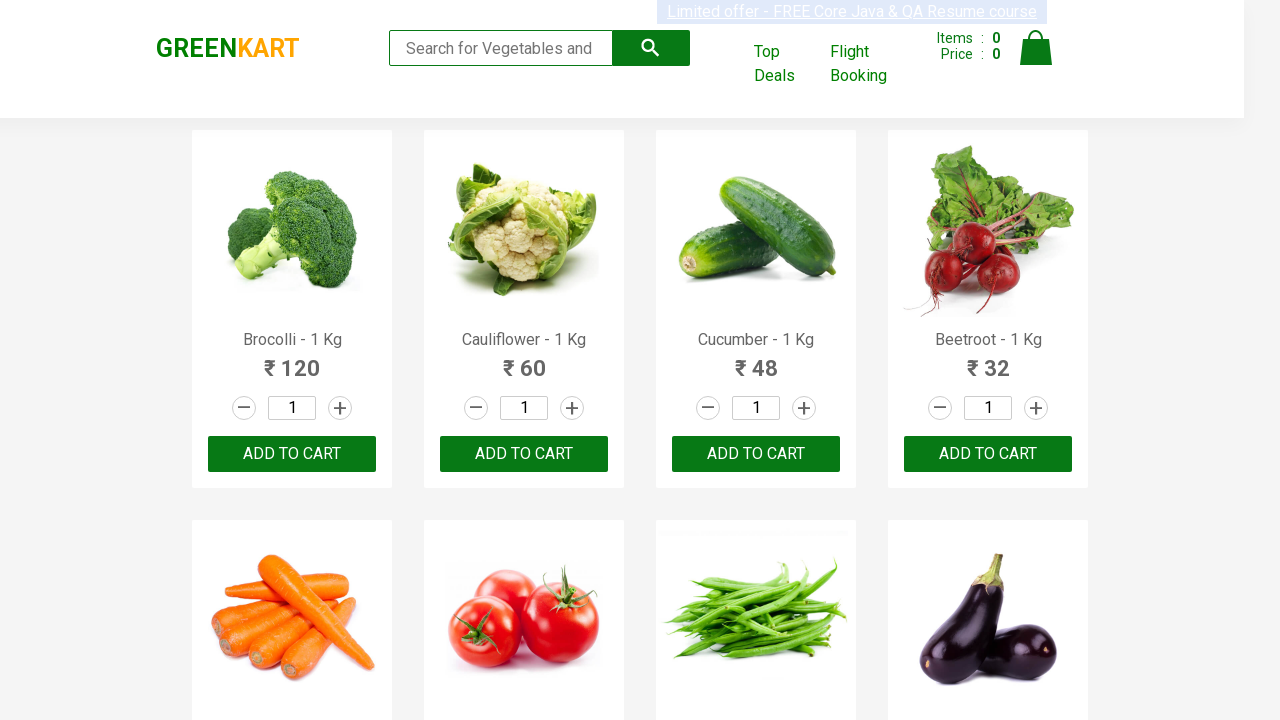

Filled search field with 'ca' on .search-keyword
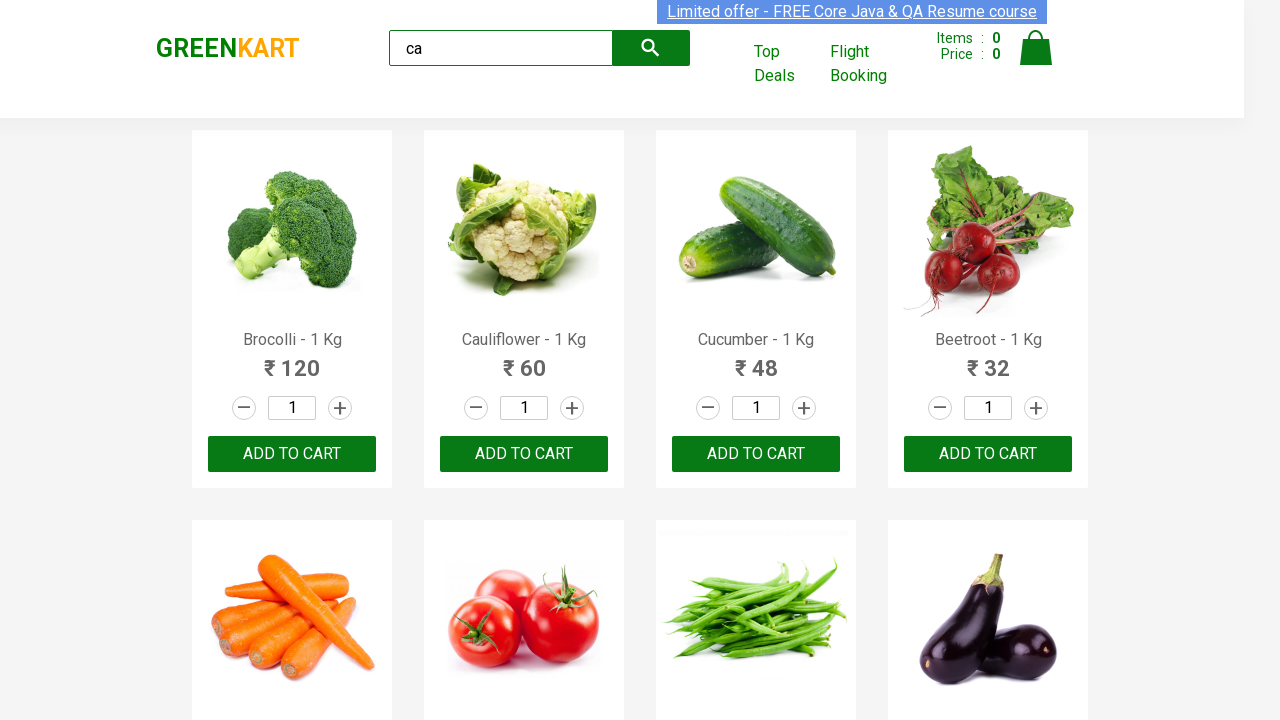

Waited 2 seconds for search results to load
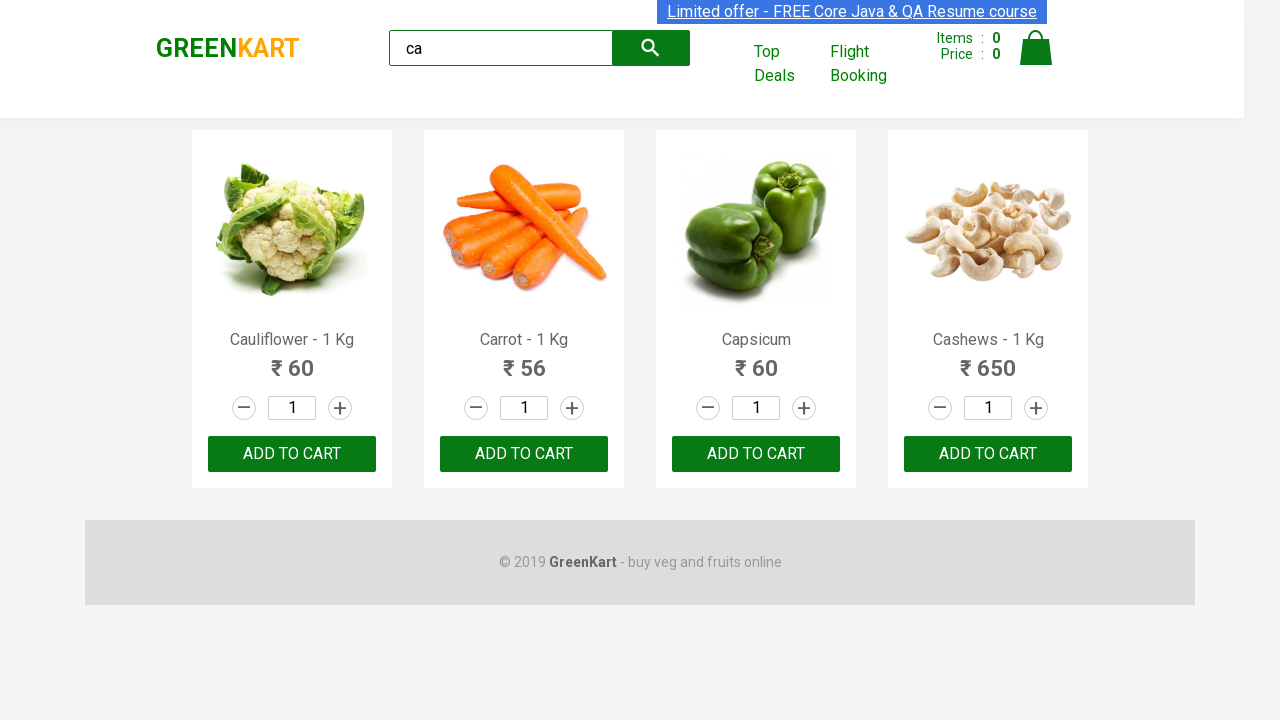

Waited for visible products to appear
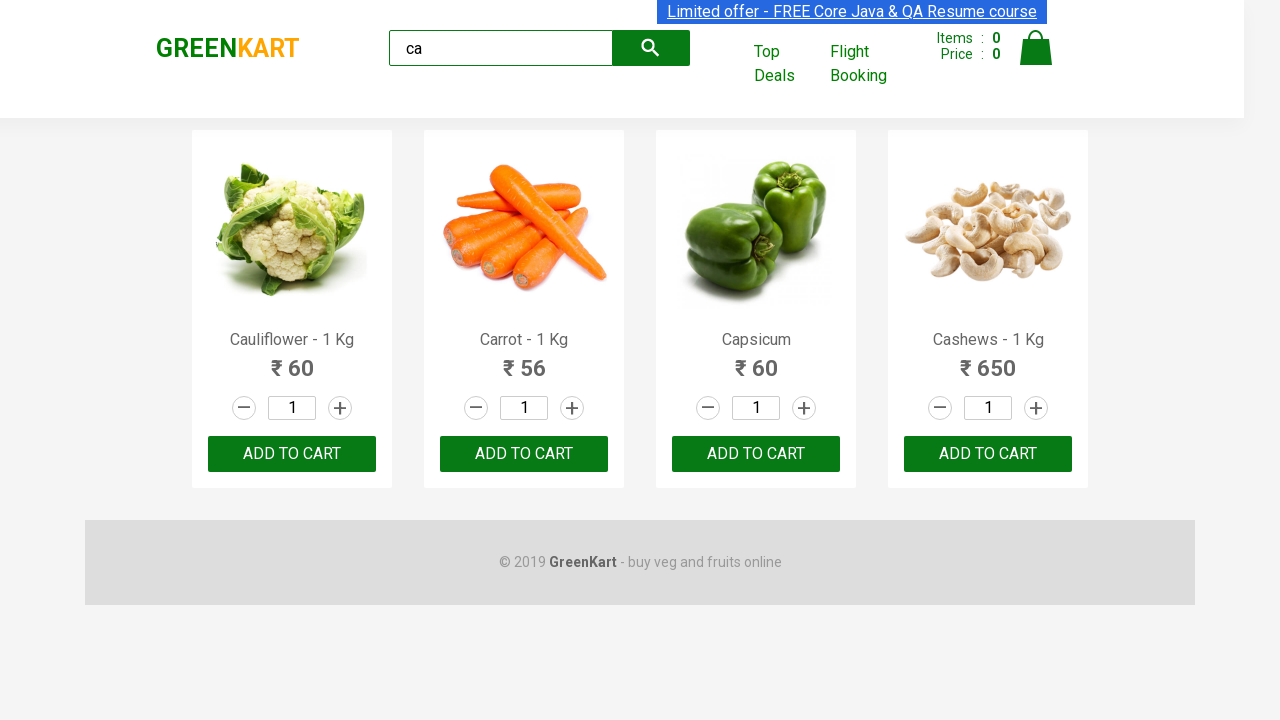

Located all visible products
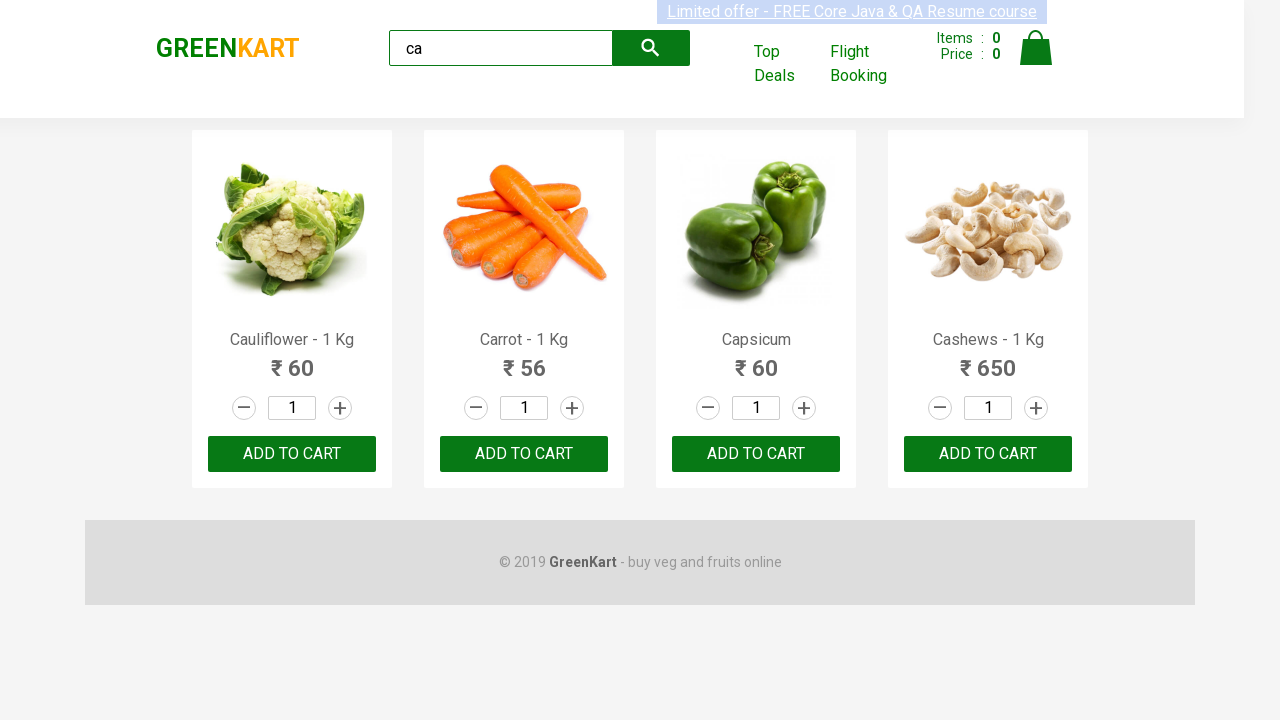

Verified exactly 4 products are visible
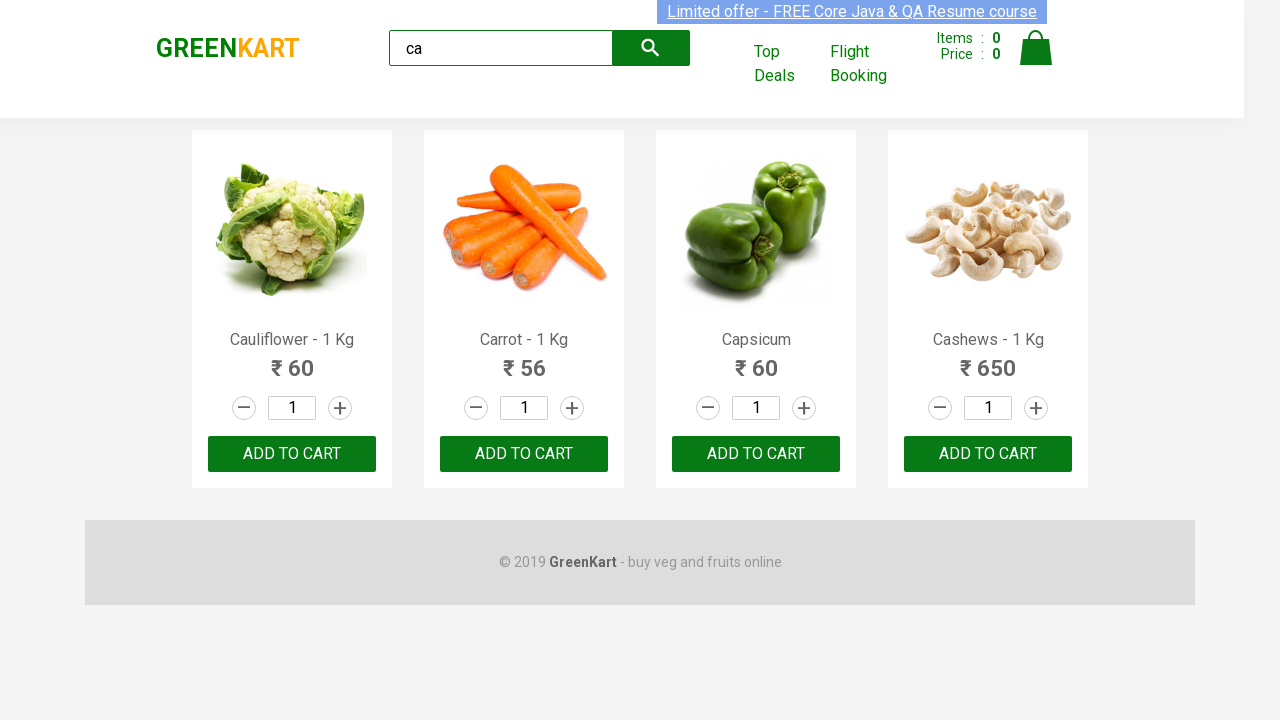

Clicked ADD TO CART button on third product at (756, 454) on .products .product >> nth=2 >> text=ADD TO CART
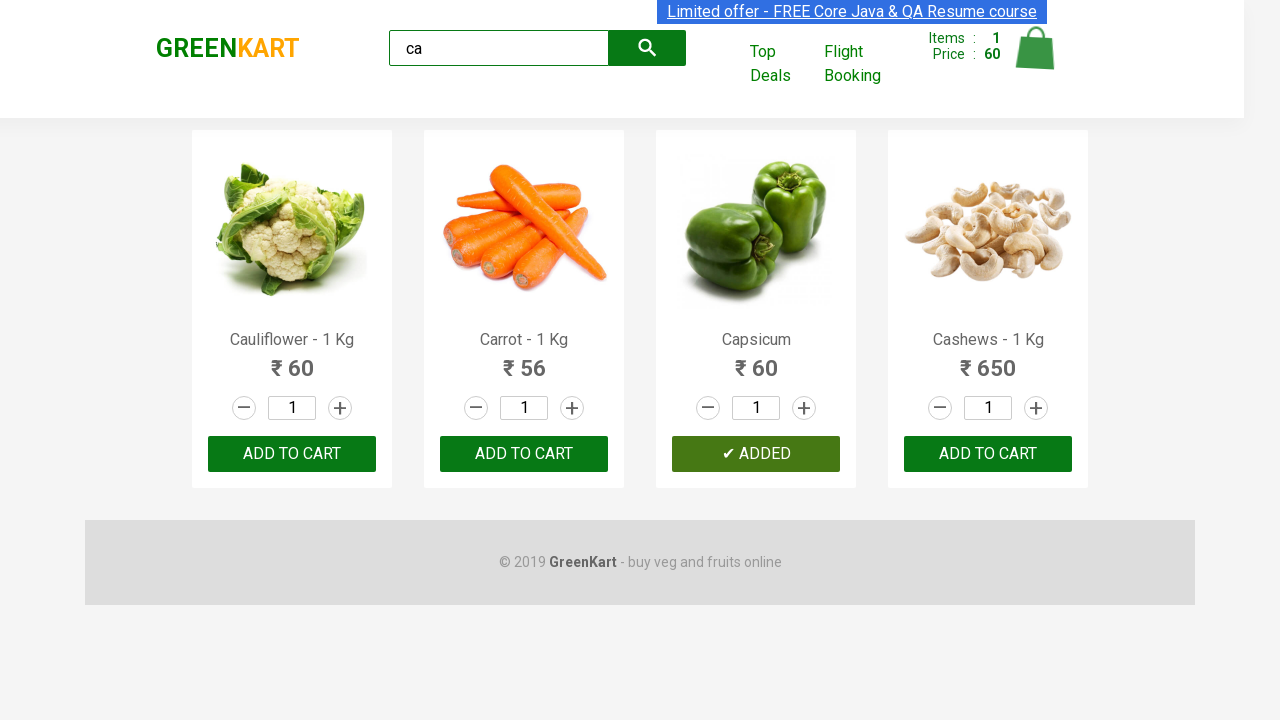

Accessing product at index 0
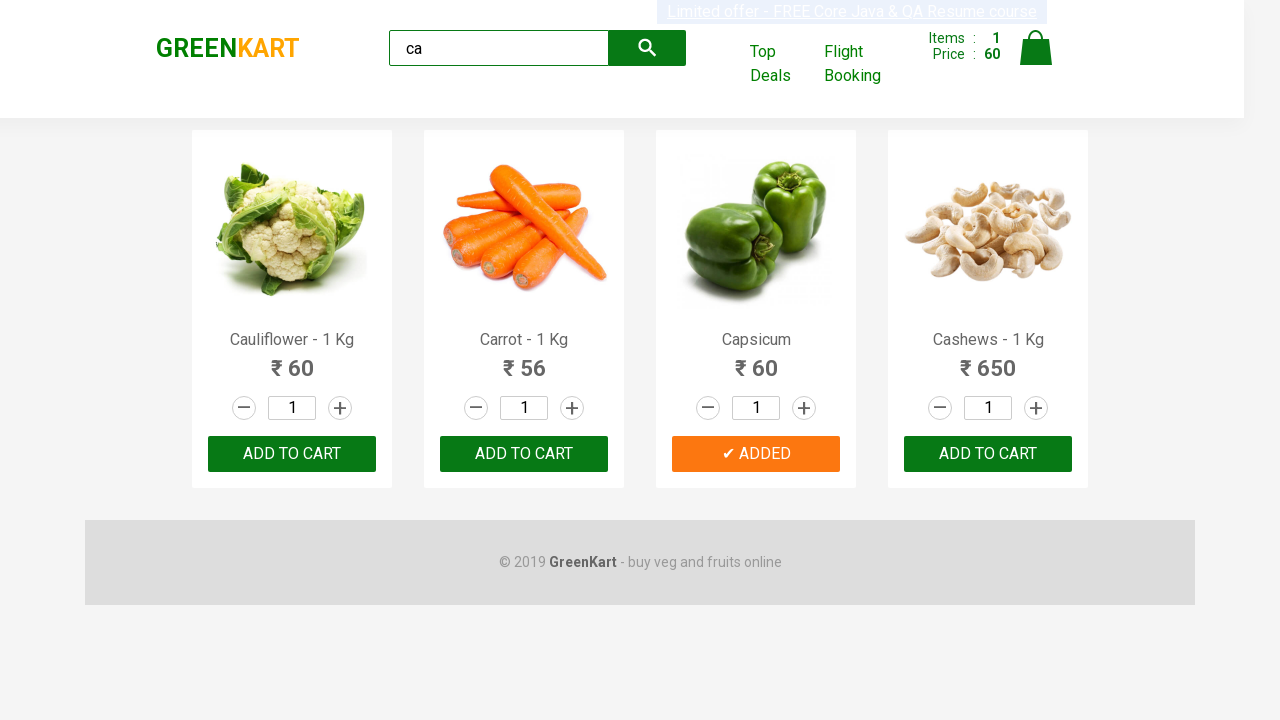

Retrieved product name: Cauliflower - 1 Kg
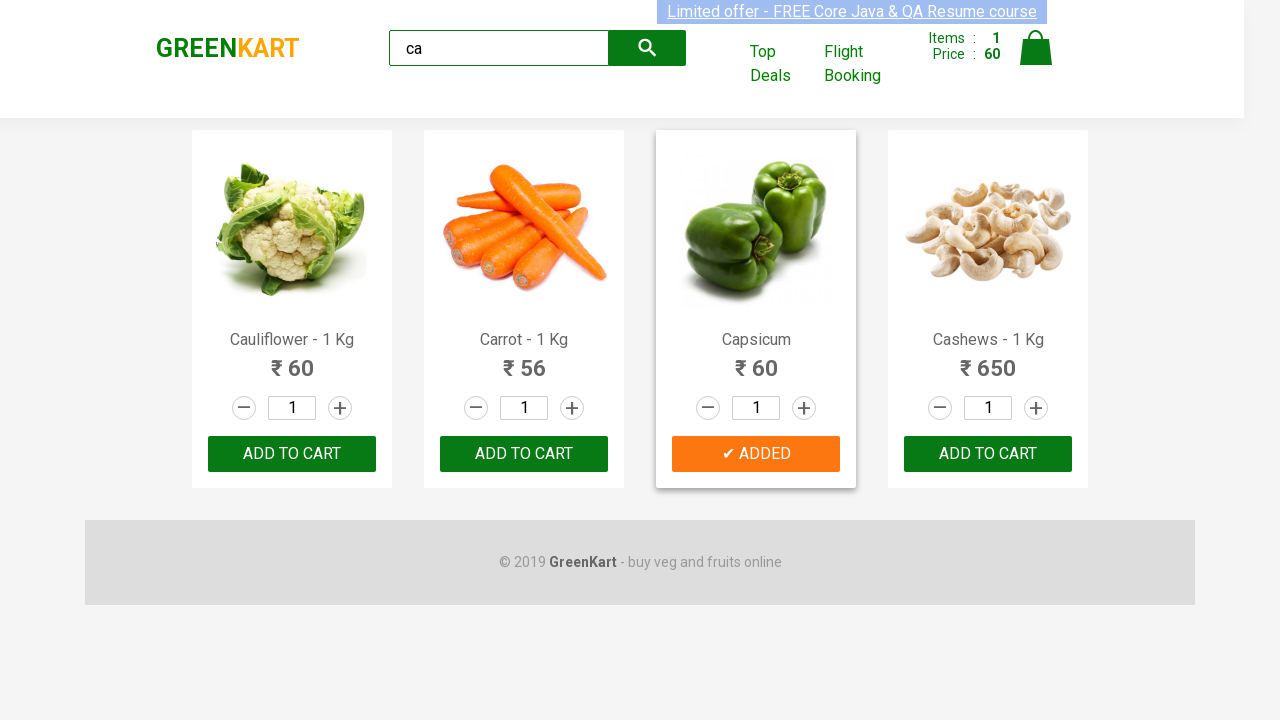

Accessing product at index 1
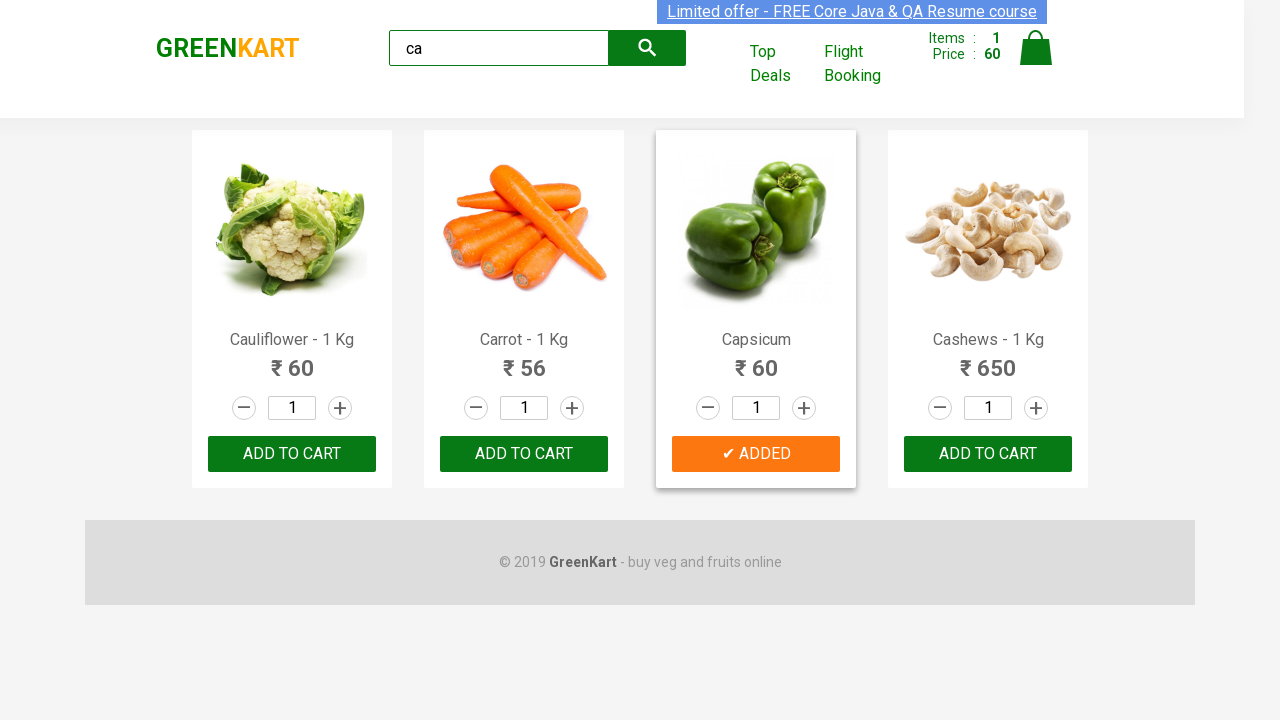

Retrieved product name: Carrot - 1 Kg
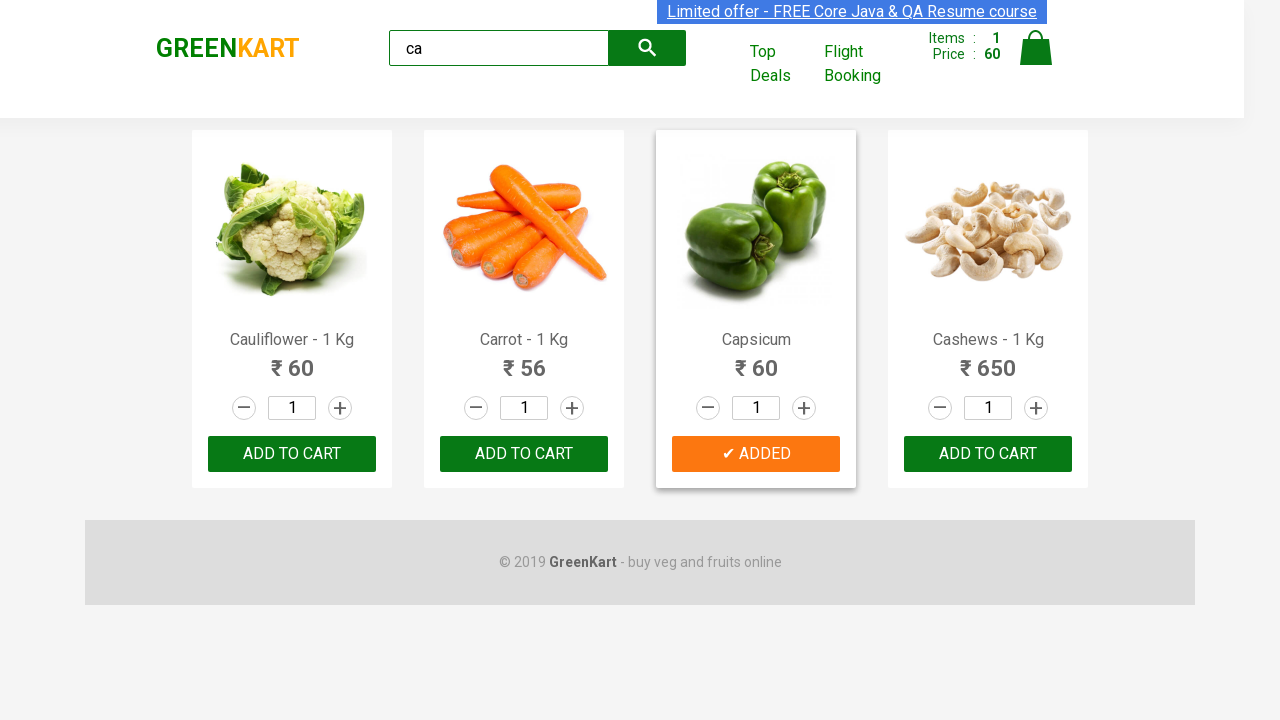

Accessing product at index 2
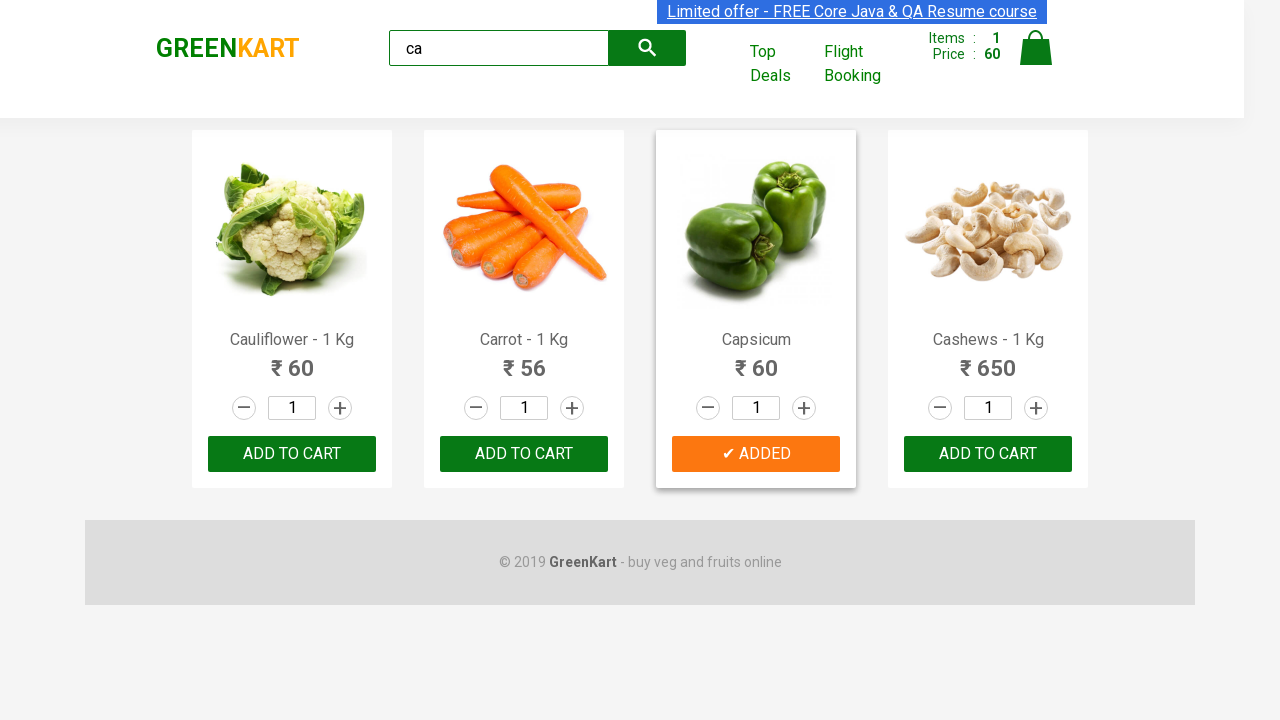

Retrieved product name: Capsicum
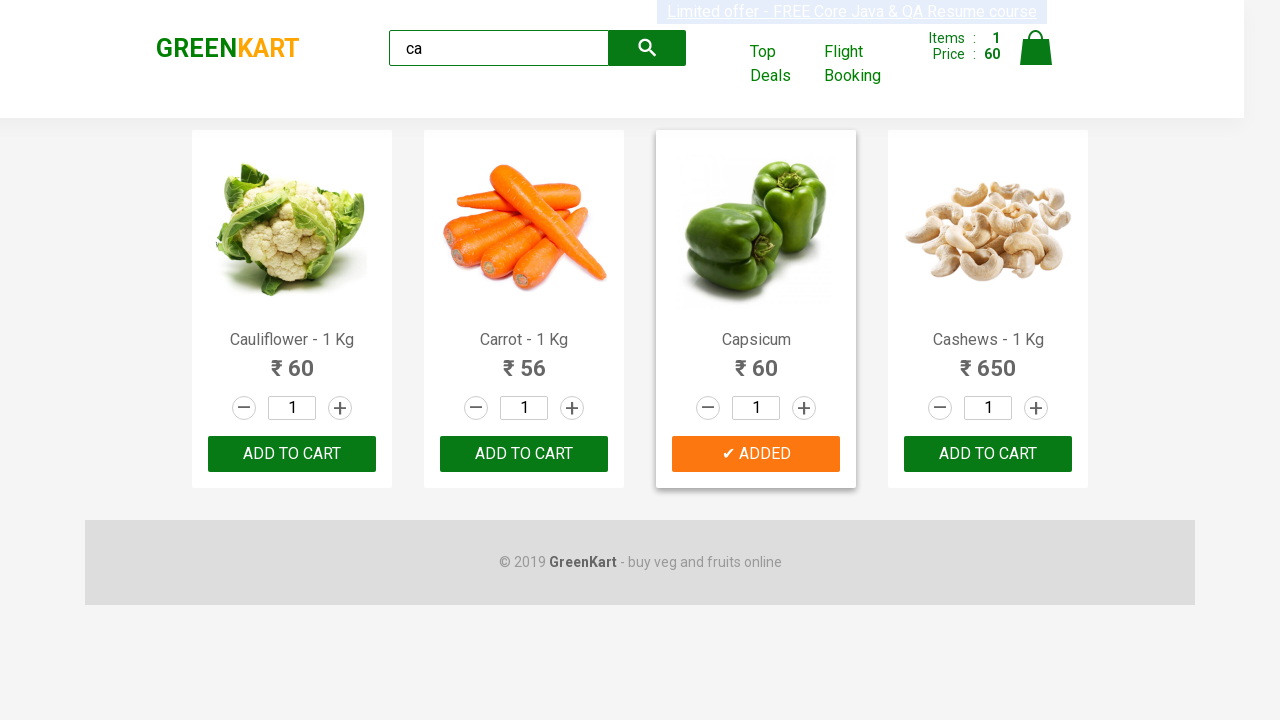

Accessing product at index 3
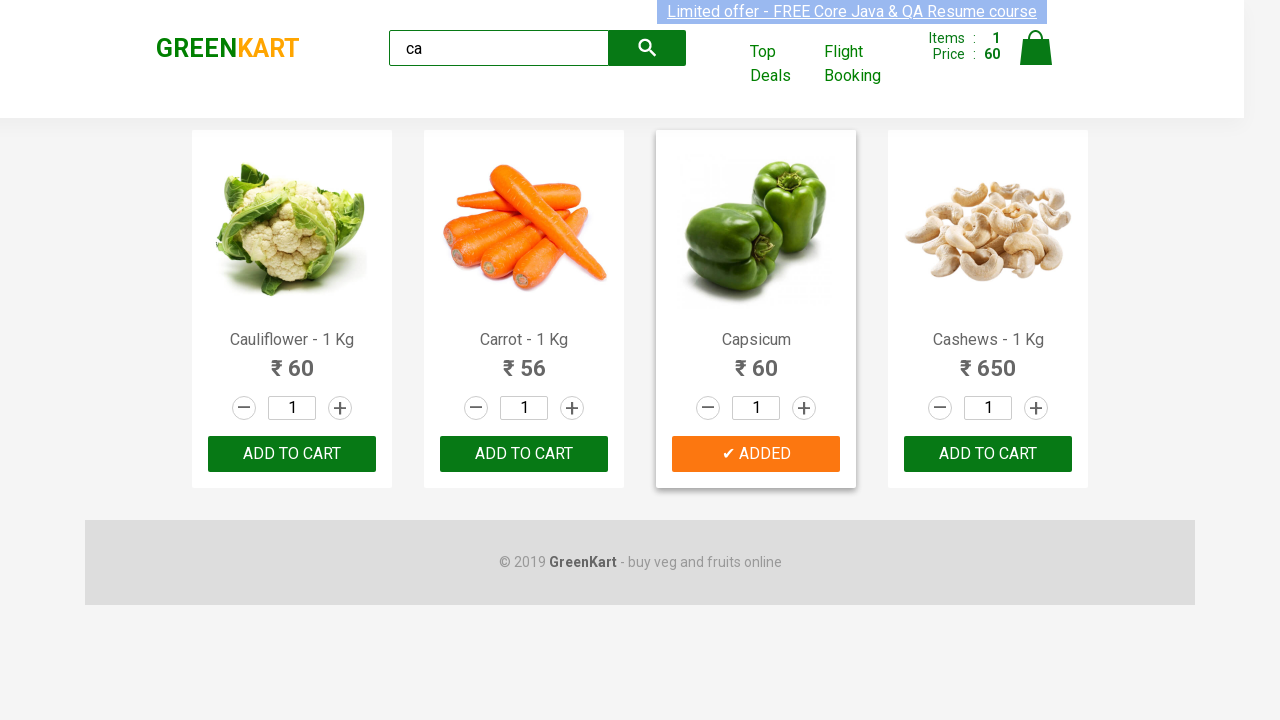

Retrieved product name: Cashews - 1 Kg
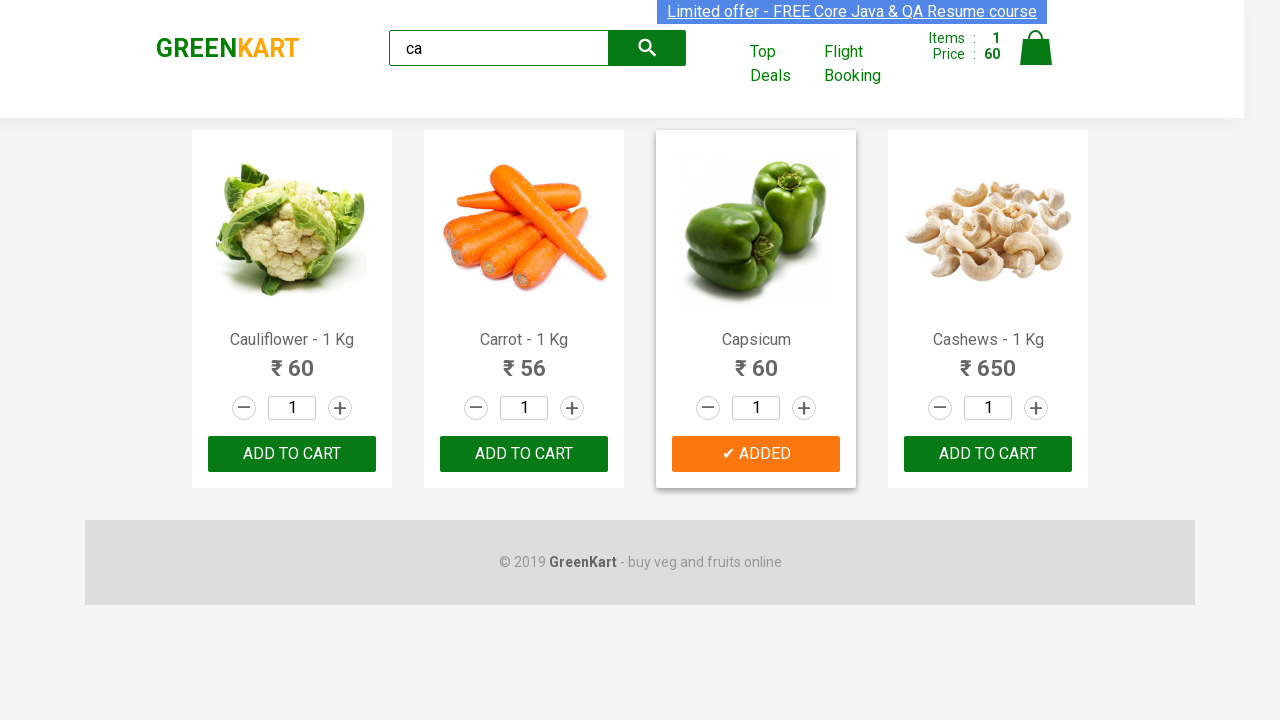

Found Cashews product and clicked ADD TO CART button at (988, 454) on .products .product >> nth=3 >> button
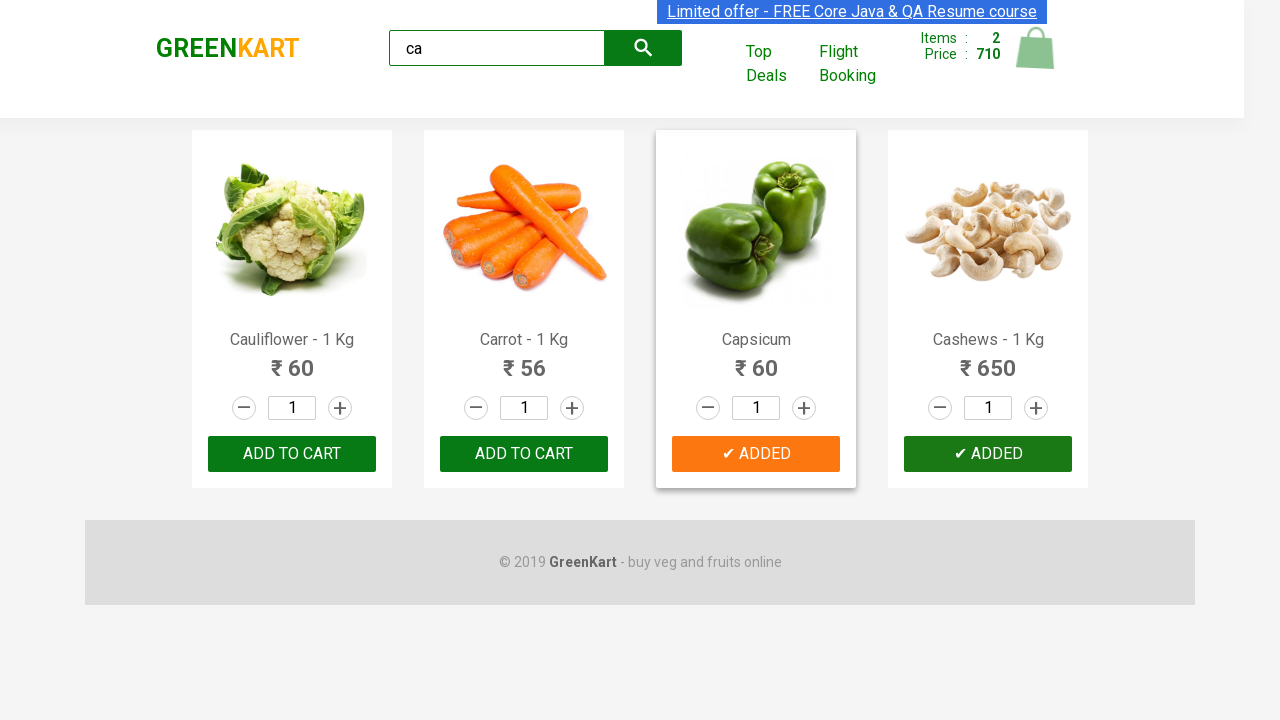

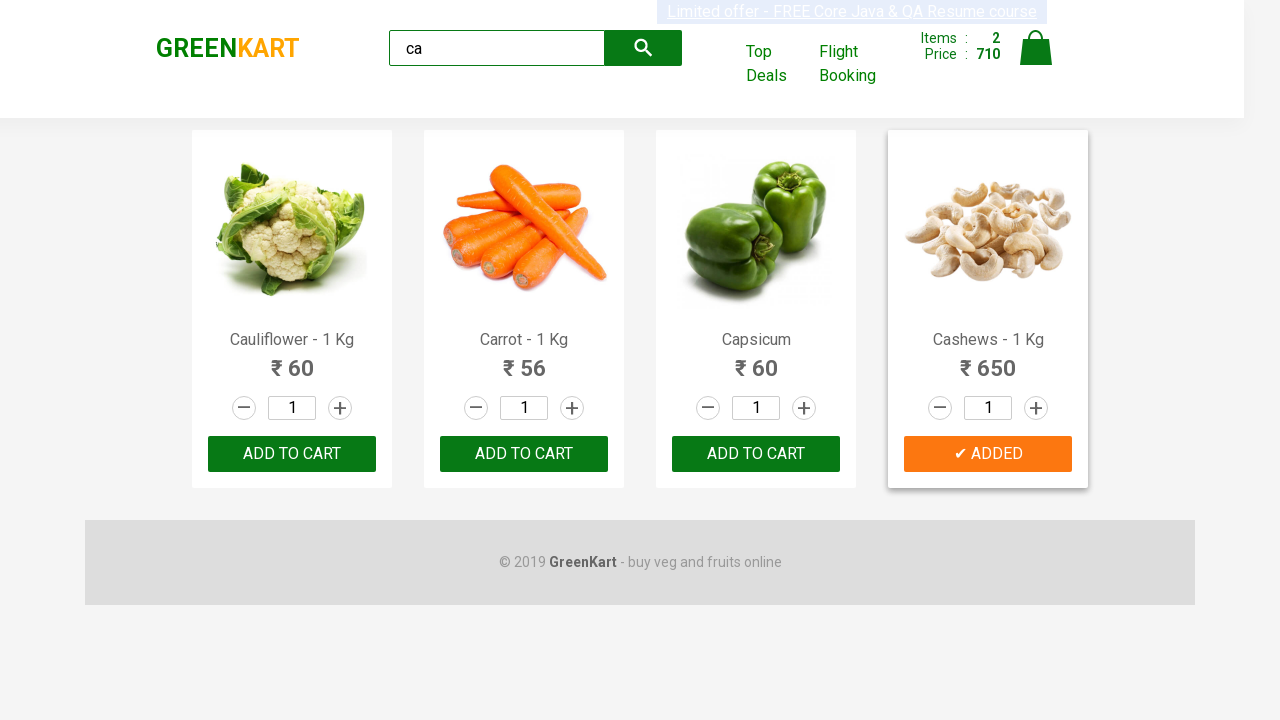